Tests loading a green element using explicit waits, verifying the loading state and final success message appear correctly

Starting URL: https://kristinek.github.io/site/examples/loading_color

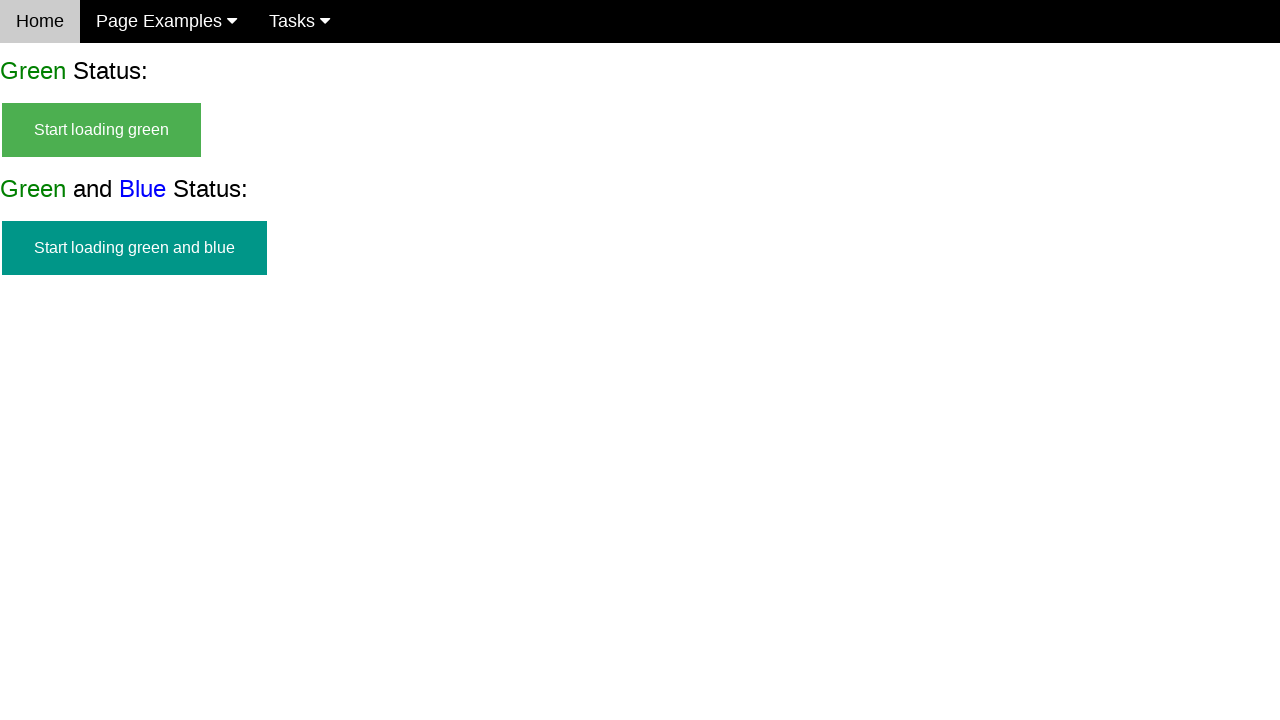

Waited for start button to be visible
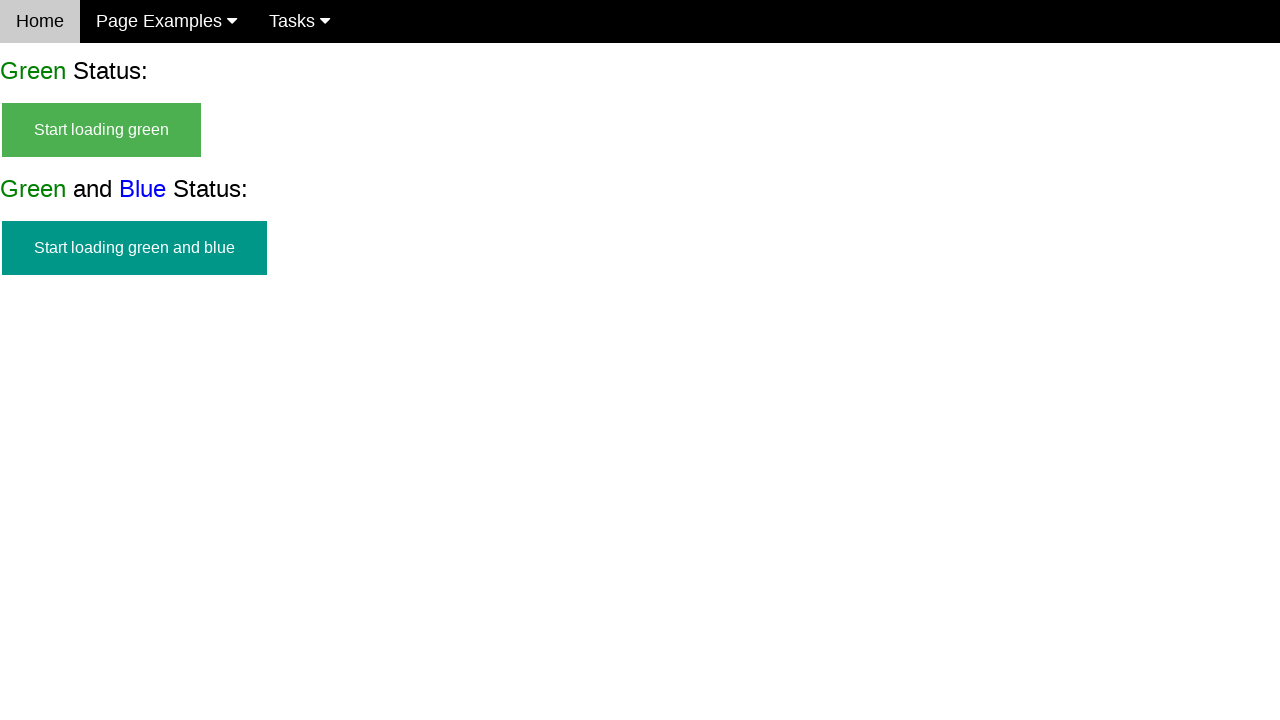

Clicked the start green button at (102, 130) on #start_green
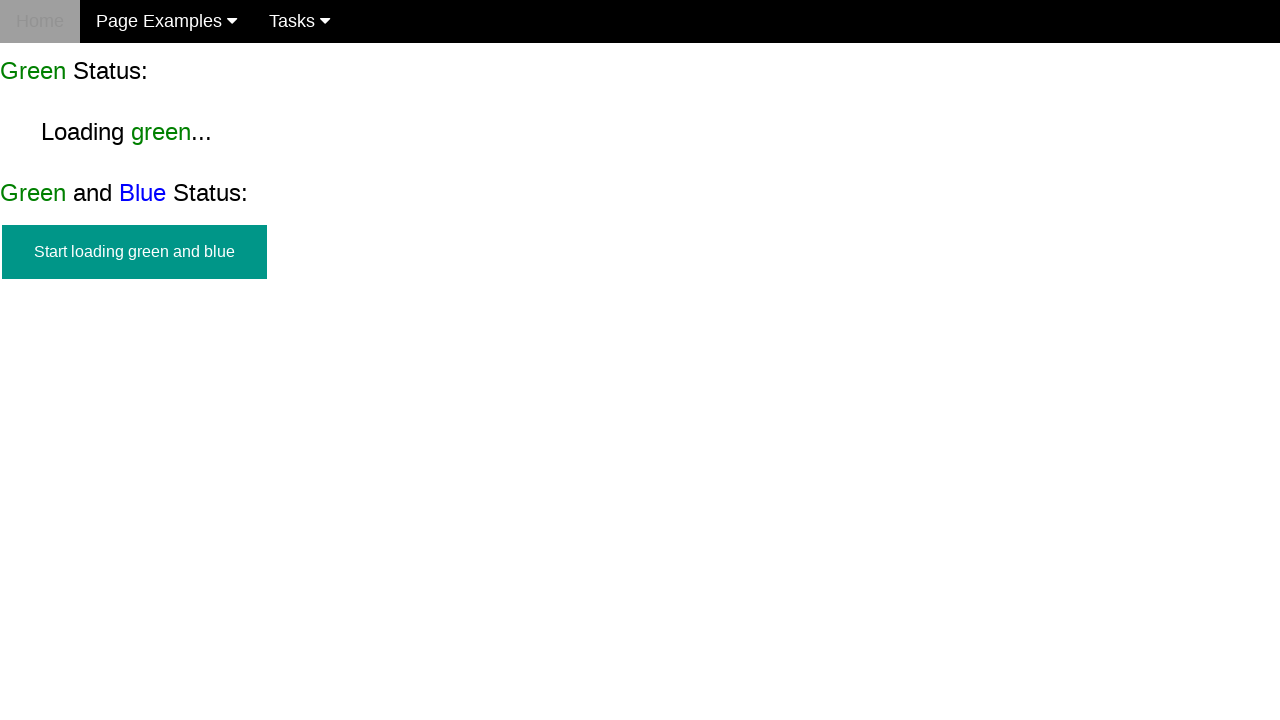

Loading state appeared
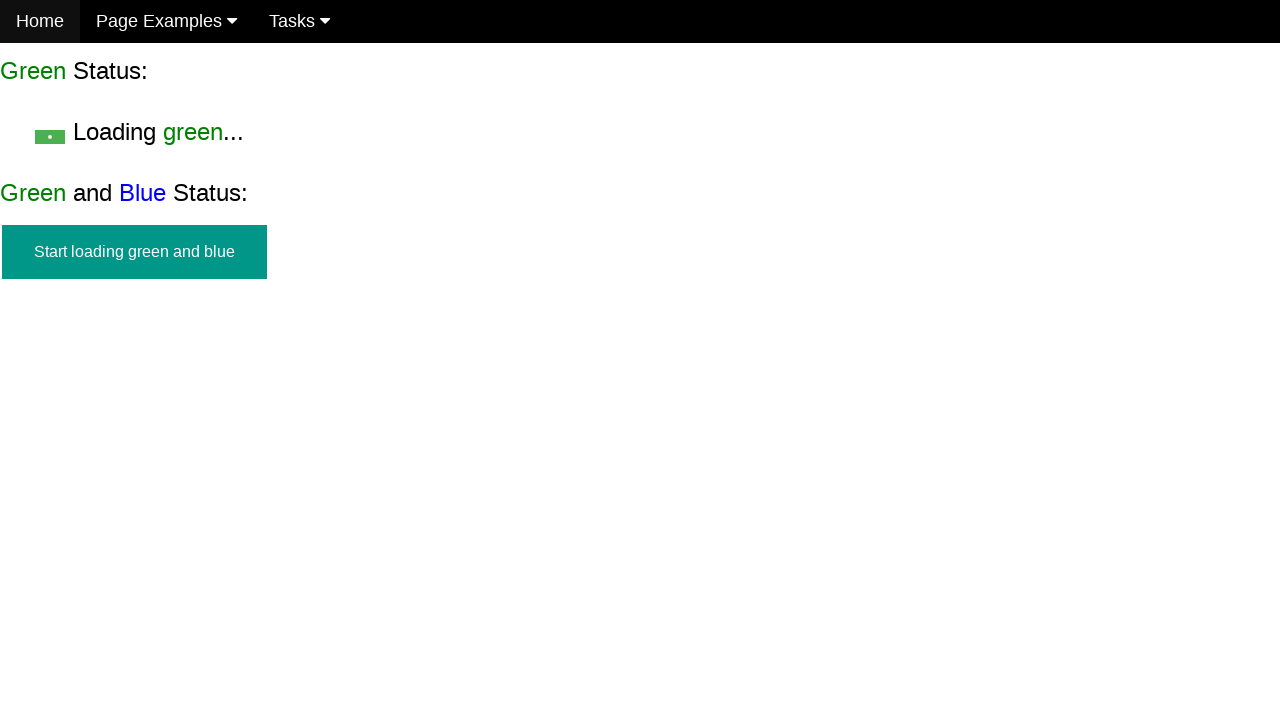

Verified start button is hidden
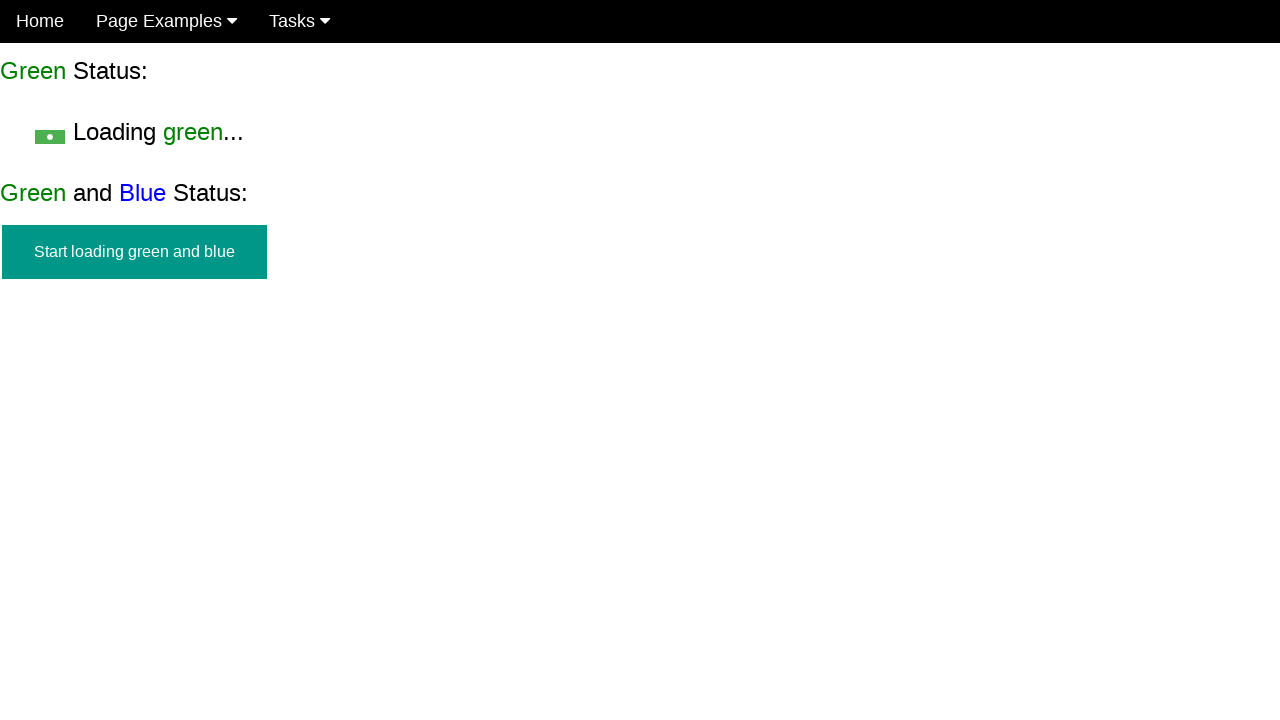

Verified loading message is visible
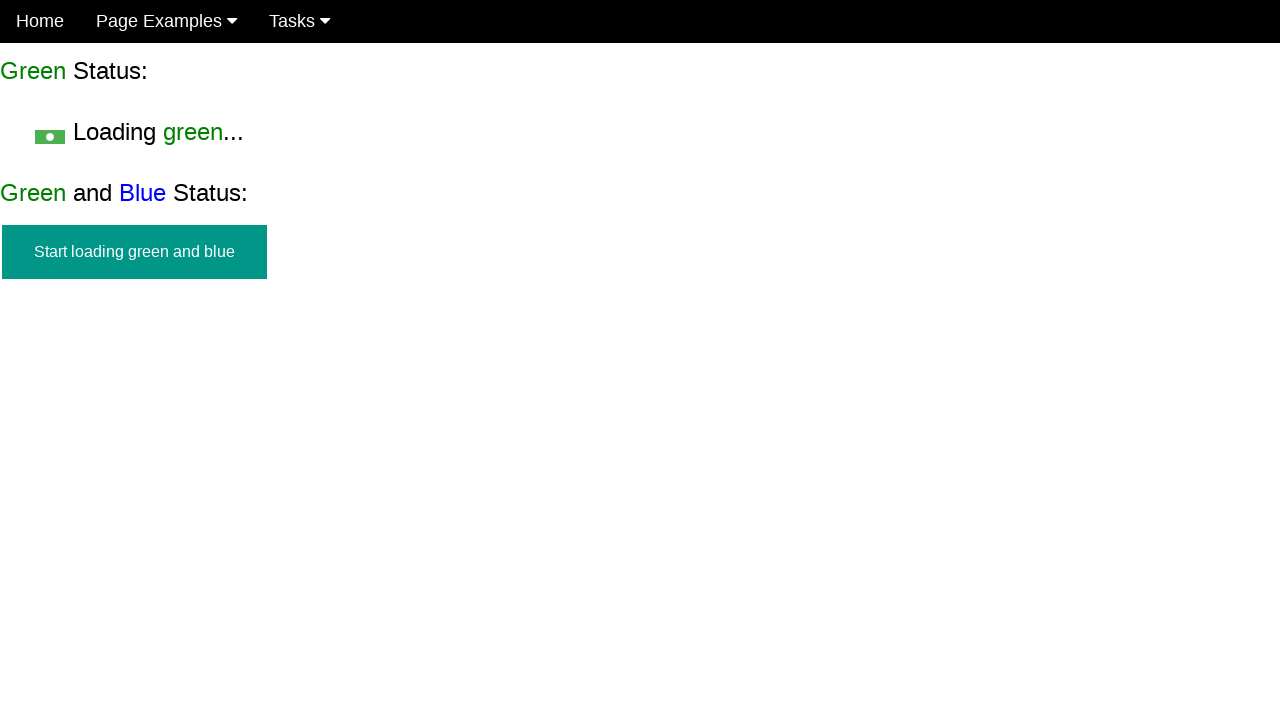

Success message appeared after loading completed
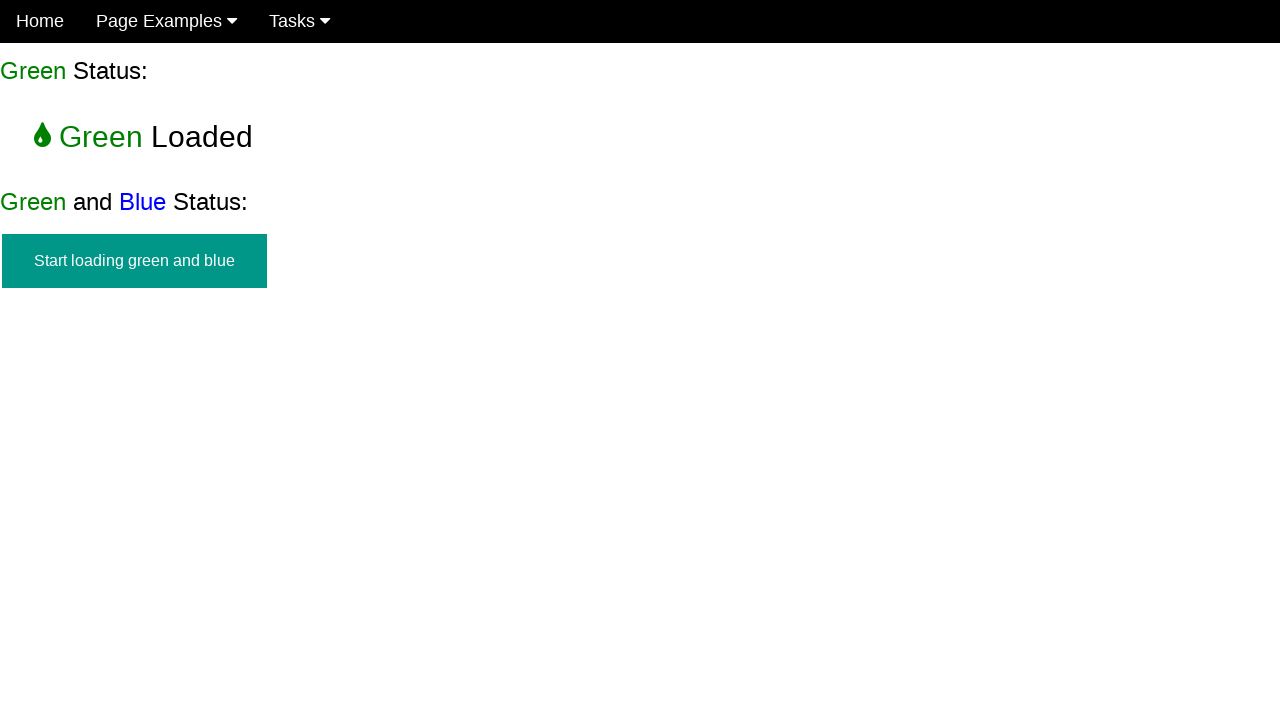

Verified success message is visible
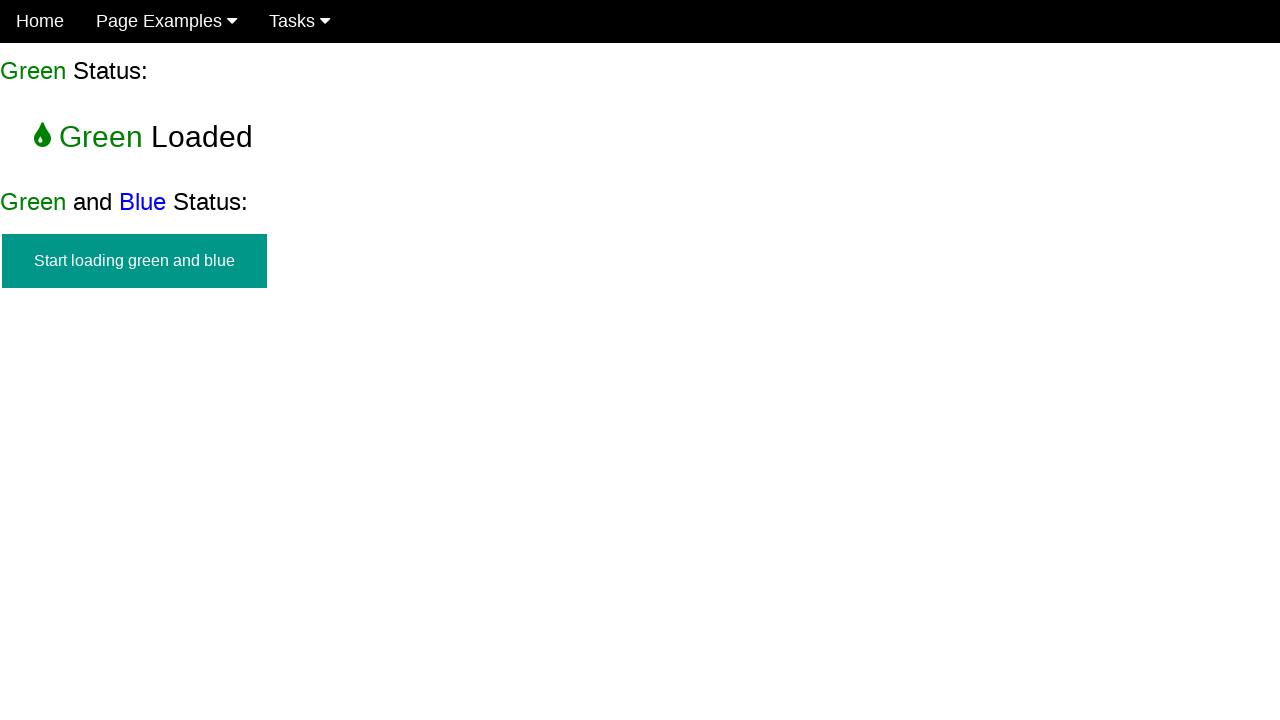

Verified start button is still hidden
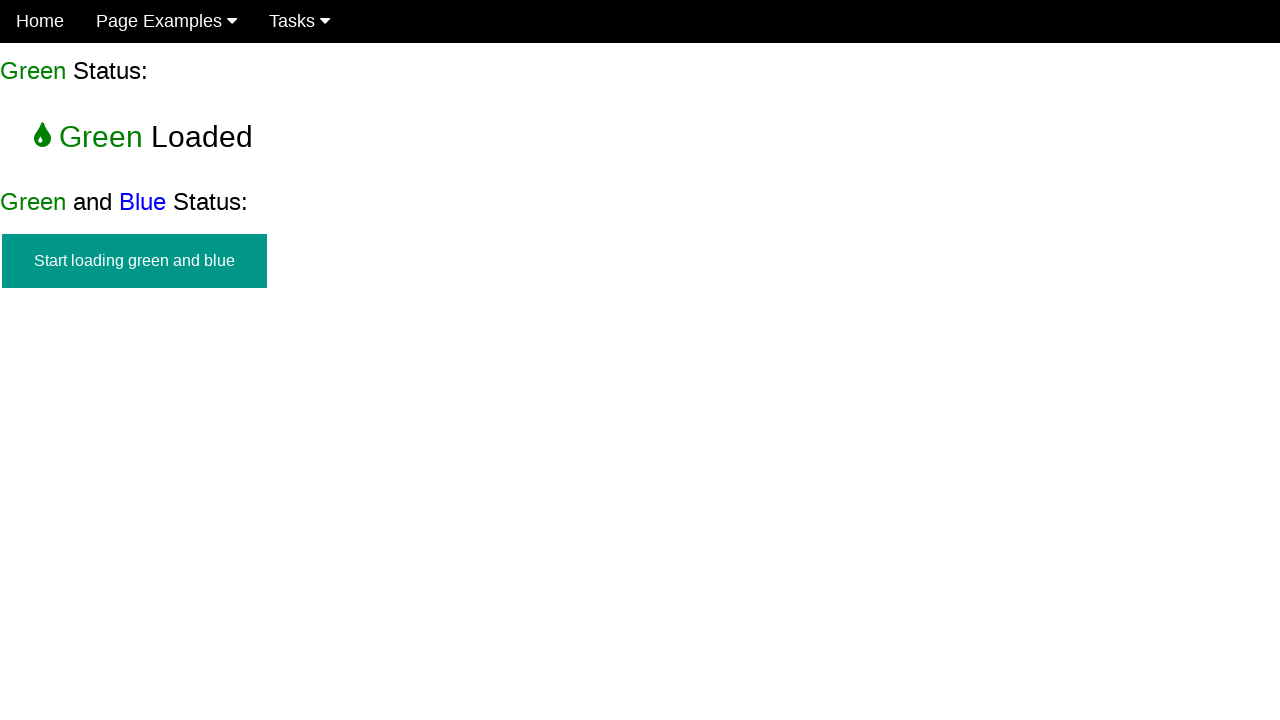

Verified loading message is hidden in final state
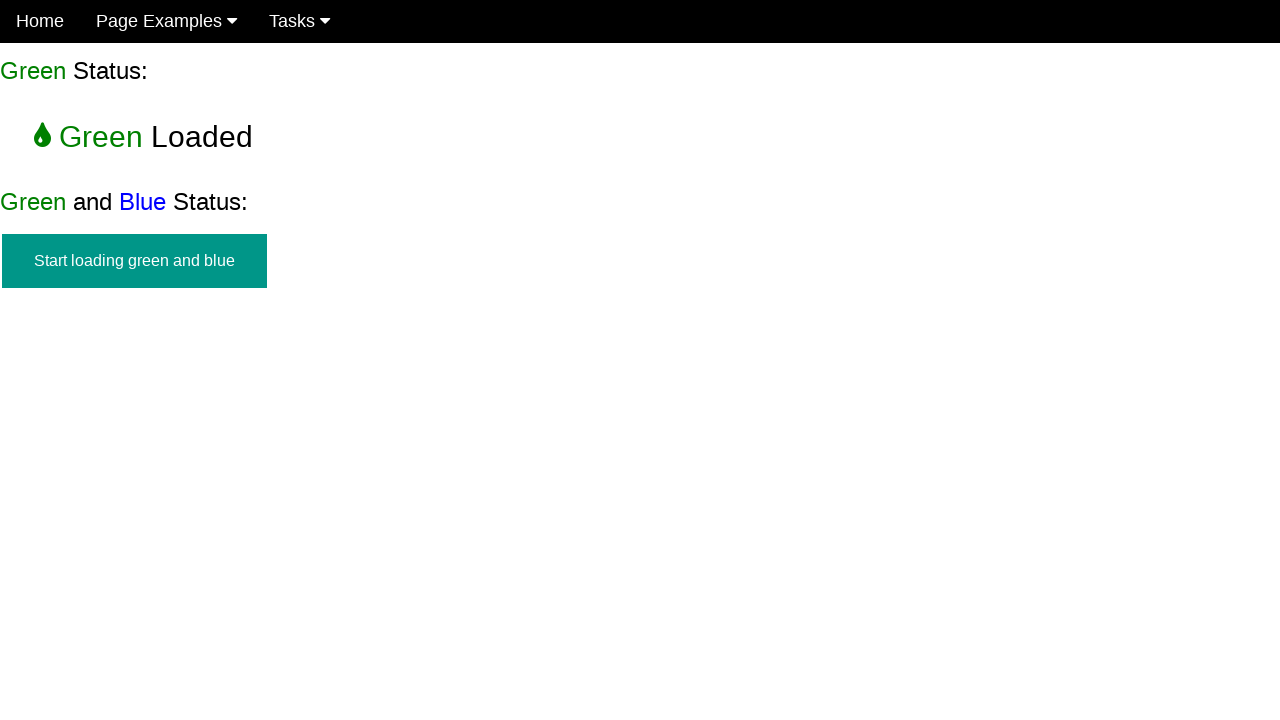

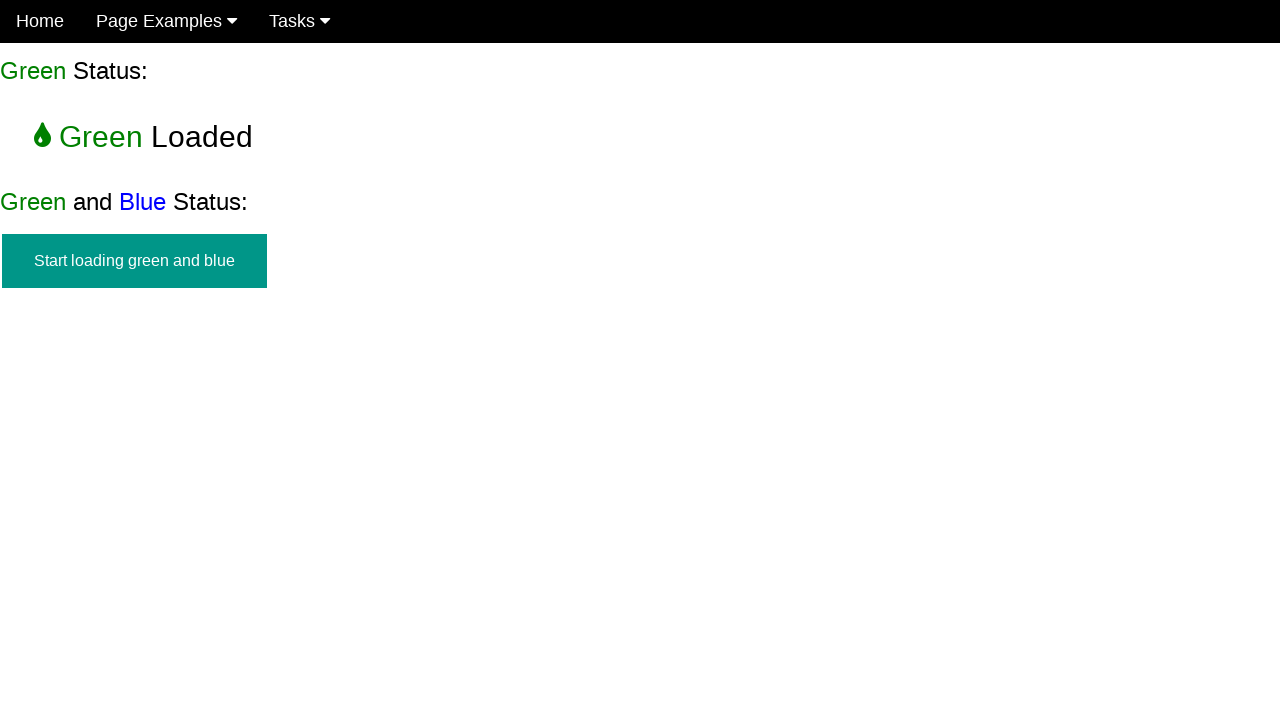